Tests the text box form by filling name and email fields and verifying the combined output message

Starting URL: https://demoqa.com

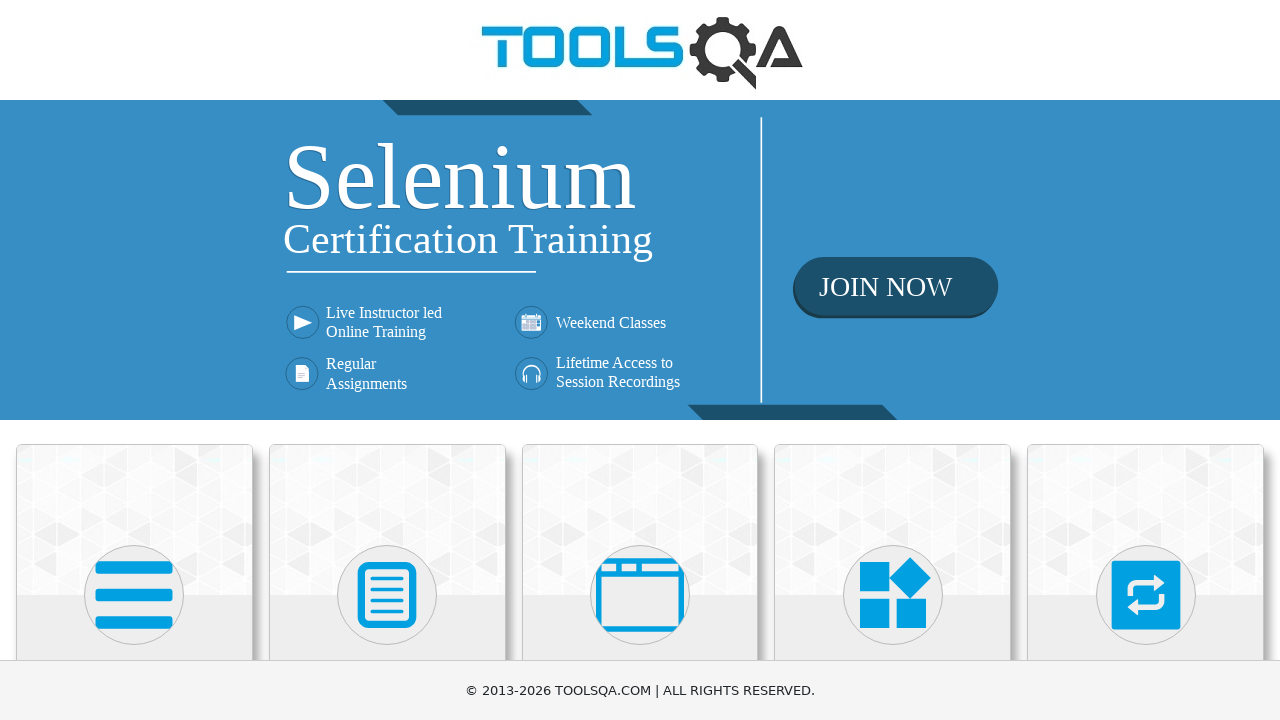

Clicked on Elements card at (134, 520) on xpath=//div[@class='card mt-4 top-card'][1]
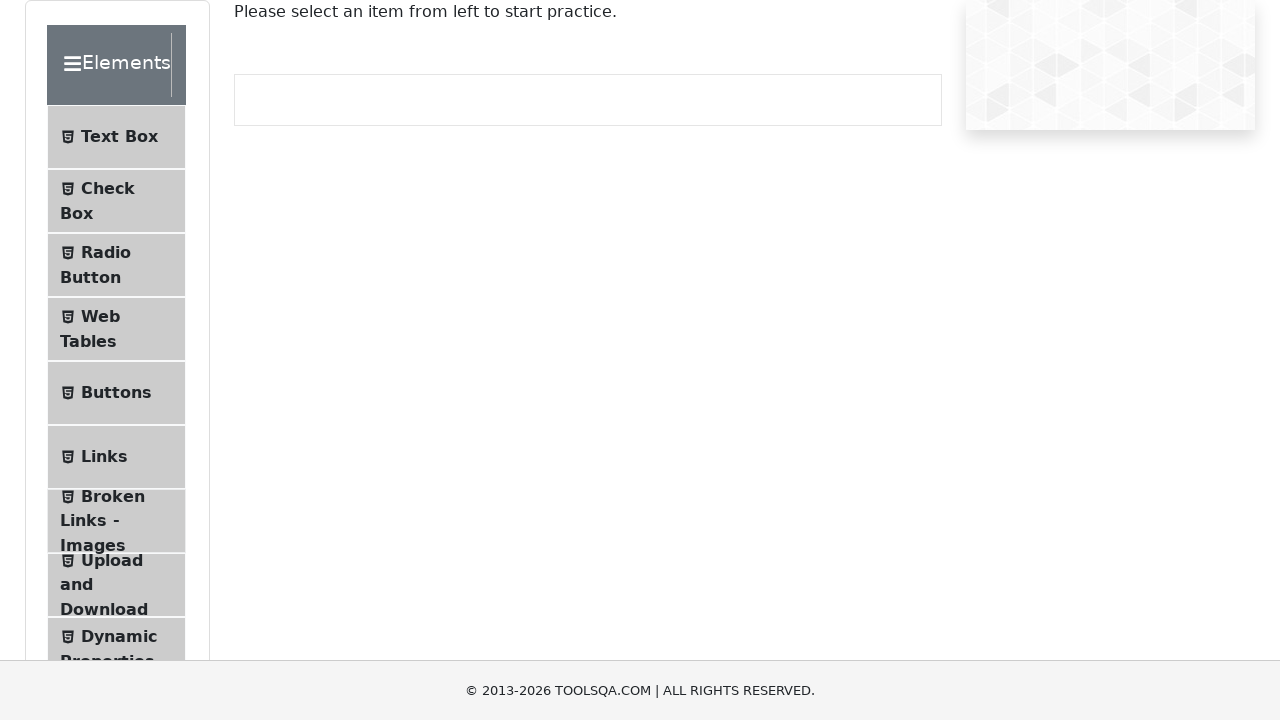

Clicked on Text Box menu item at (116, 137) on xpath=//li[@id='item-0'][1]
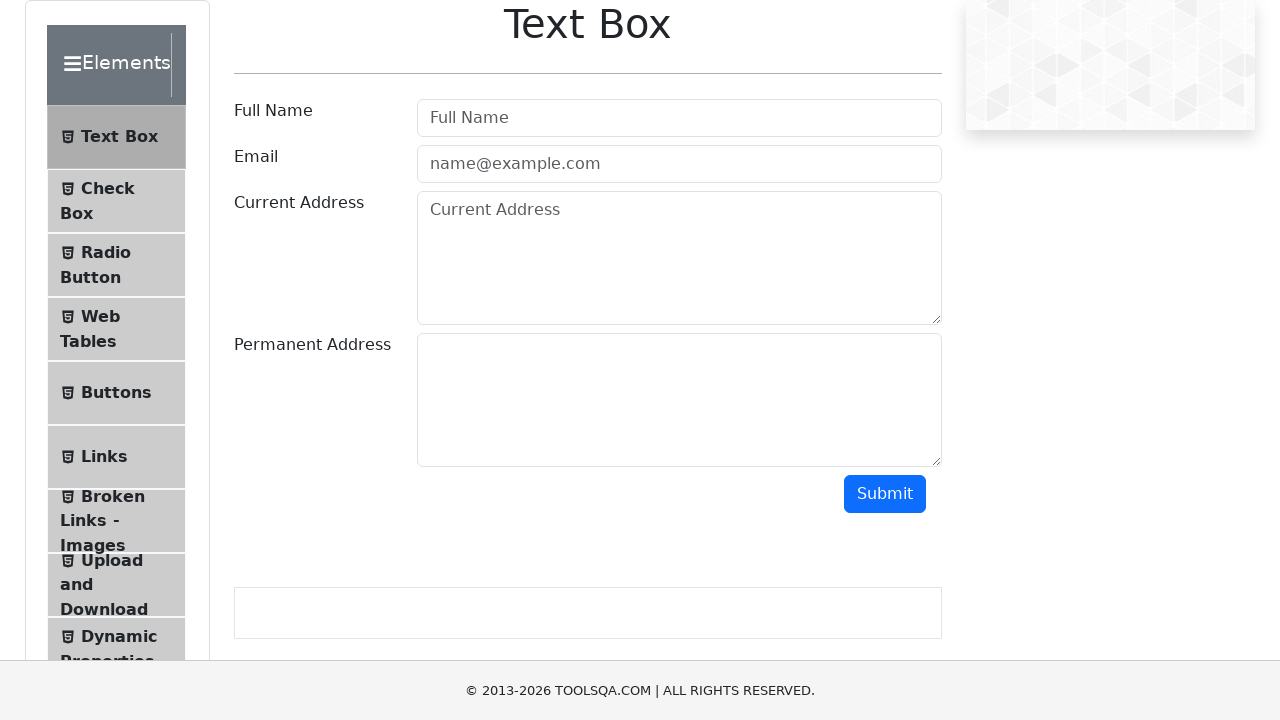

Filled in full name field with 'Barak Obama' on //input[@class=' mr-sm-2 form-control'][1]
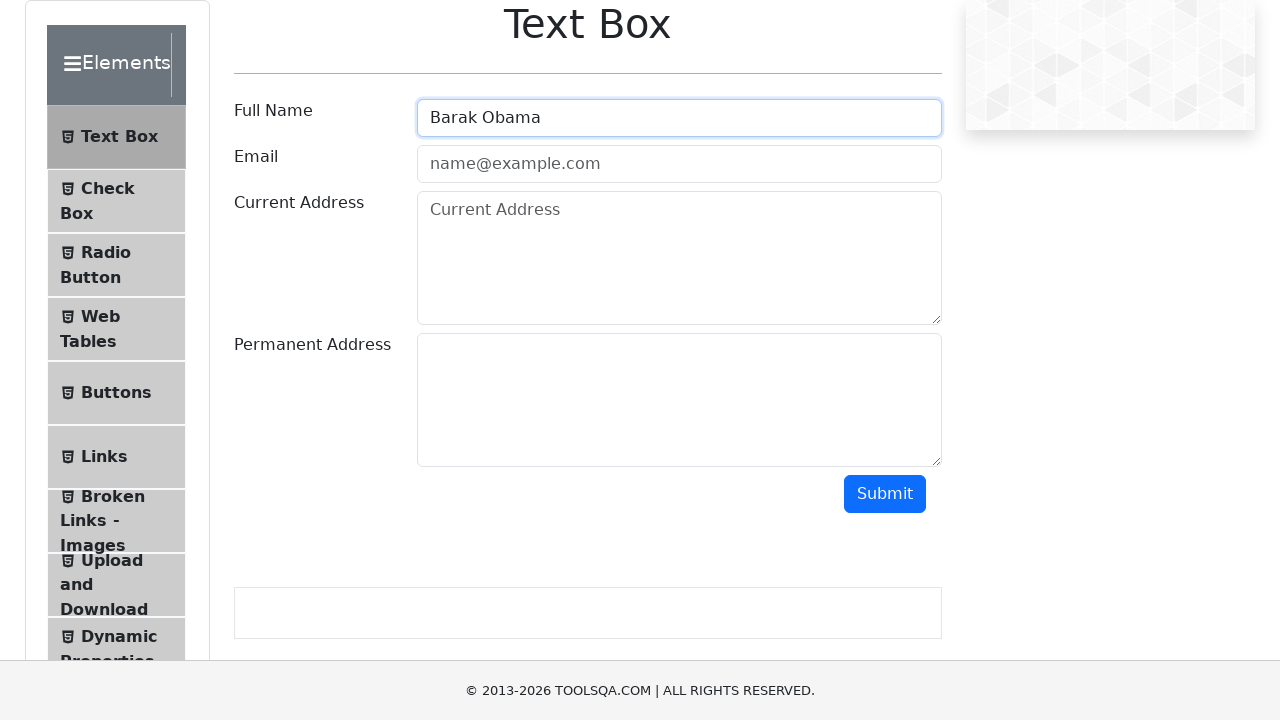

Filled in email field with 'barak1961@gmail.com' on //input[@class='mr-sm-2 form-control']
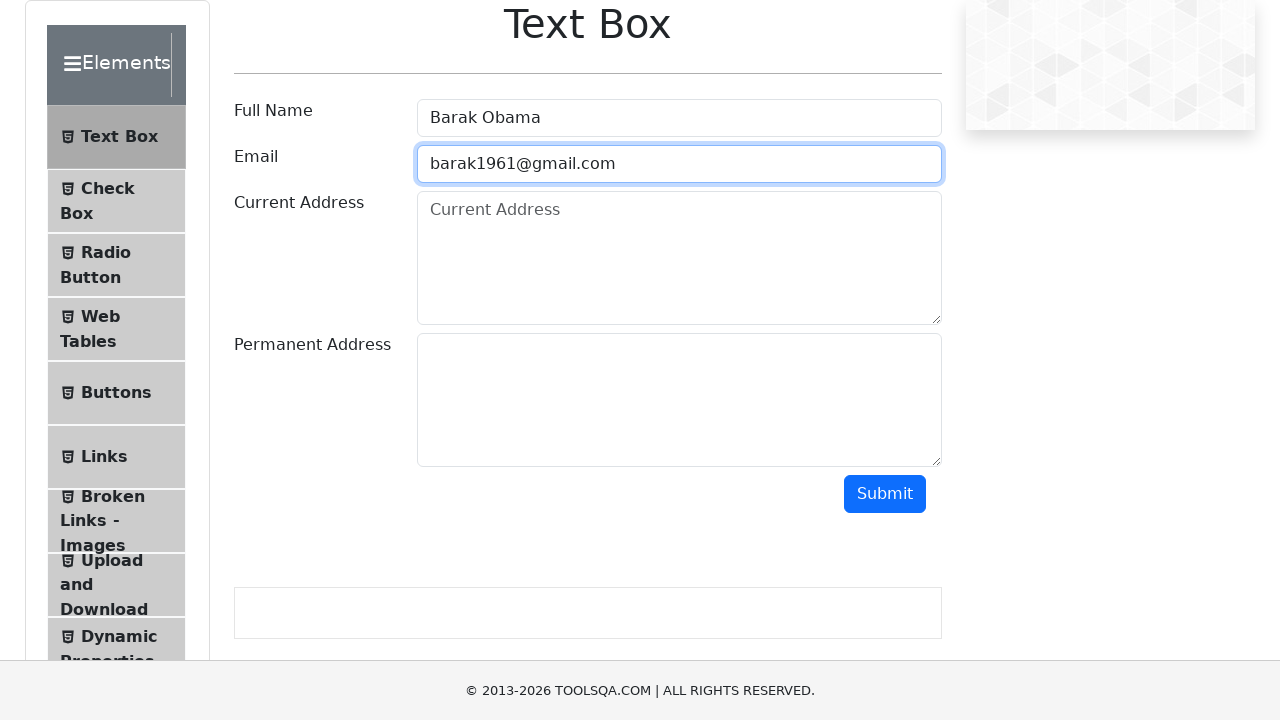

Clicked submit button at (885, 494) on #submit
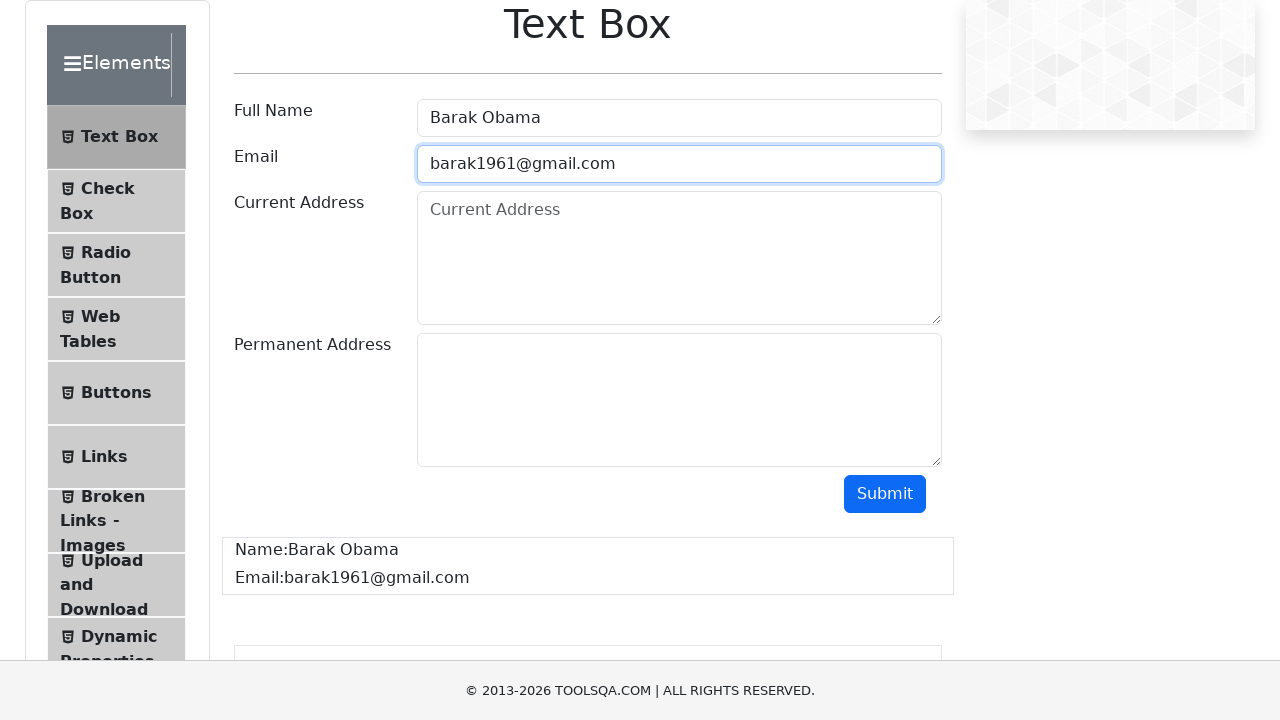

Verified combined output message appeared
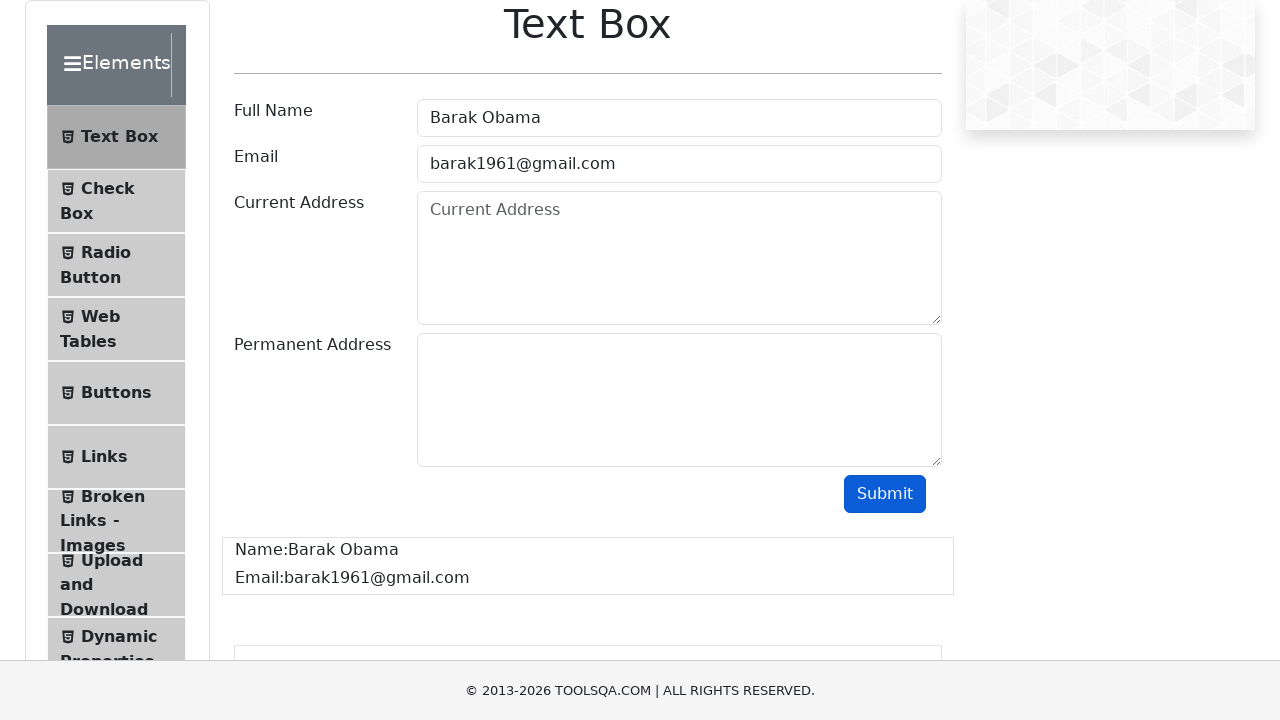

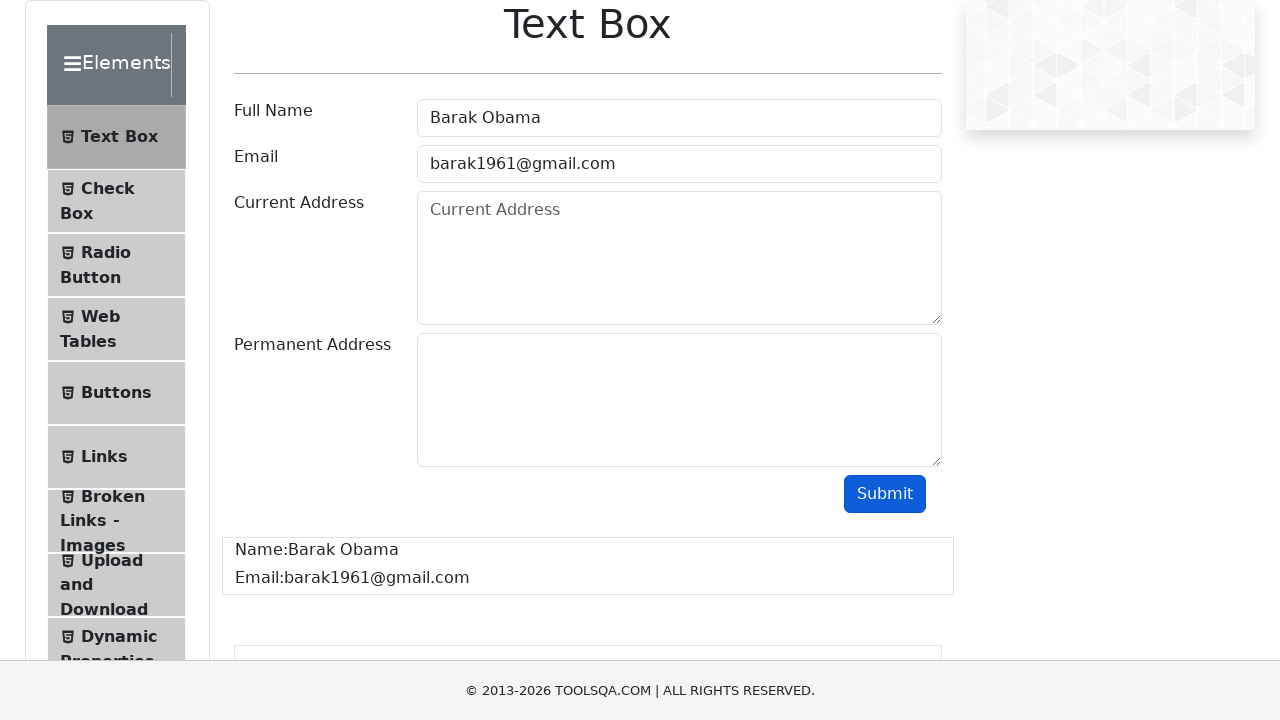